Tests form submission by filling out all fields in an input form demo including name, email, password, company details, and address, then verifying the success message

Starting URL: https://www.lambdatest.com/selenium-playground/input-form-demo

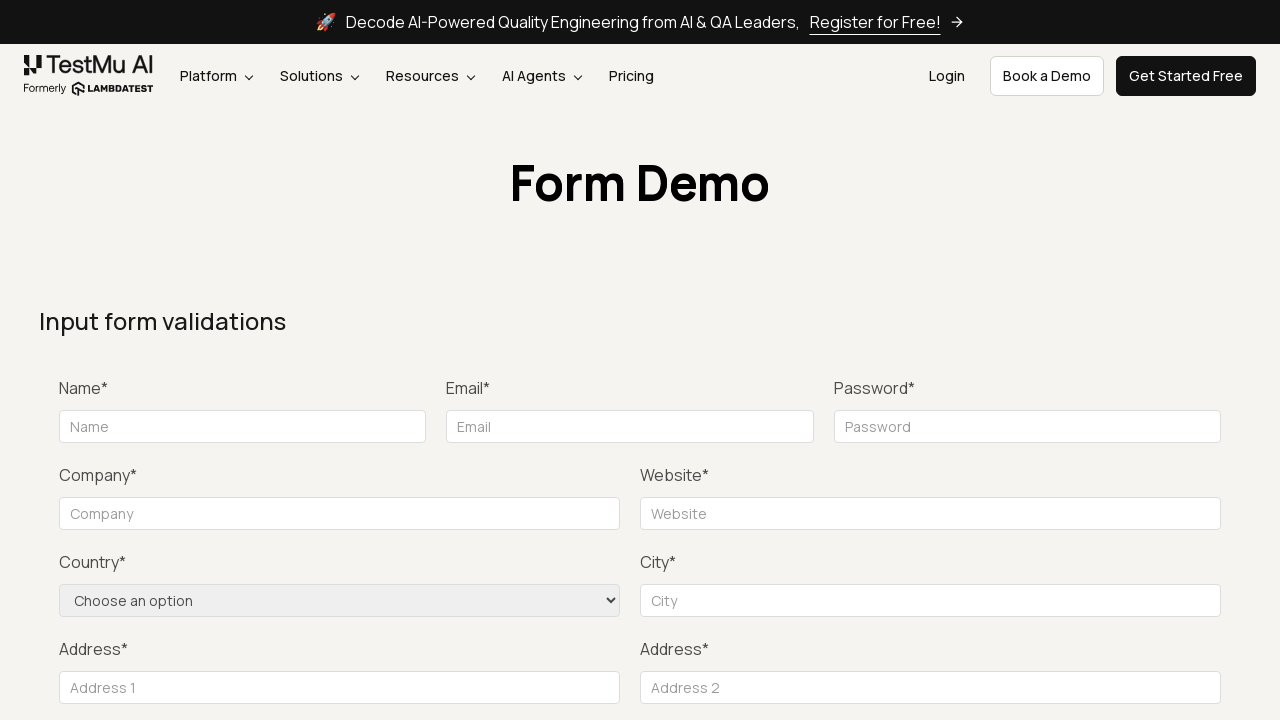

Clicked on the input form demo link at (42, 360) on a[href*='input-form-demo']
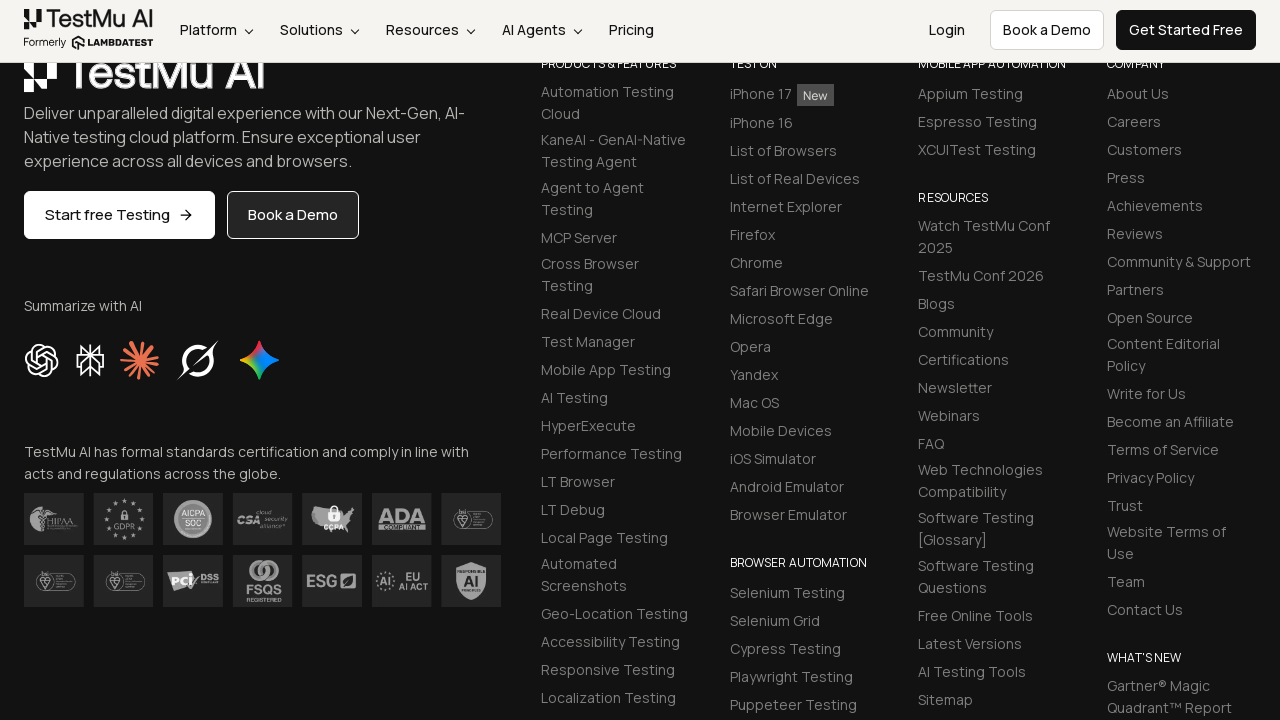

Filled name field with 'John Smith' on #name
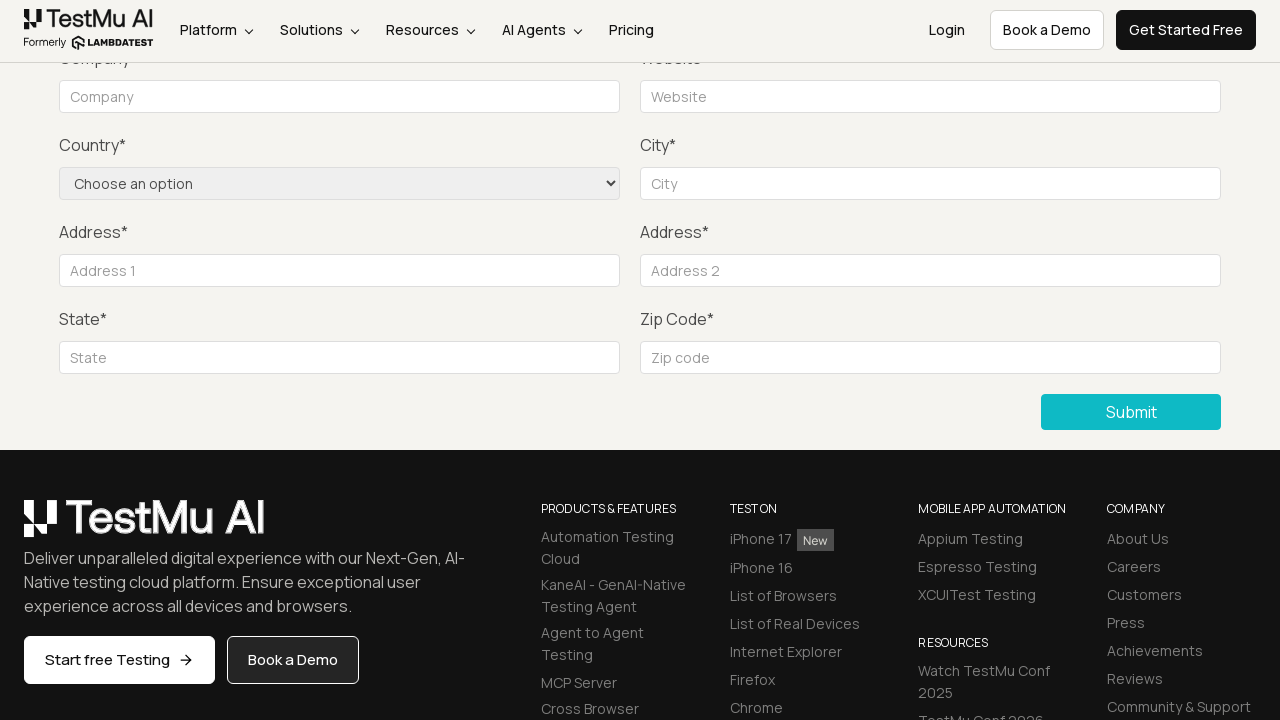

Filled email field with 'john.smith@example.com' on #inputEmail4
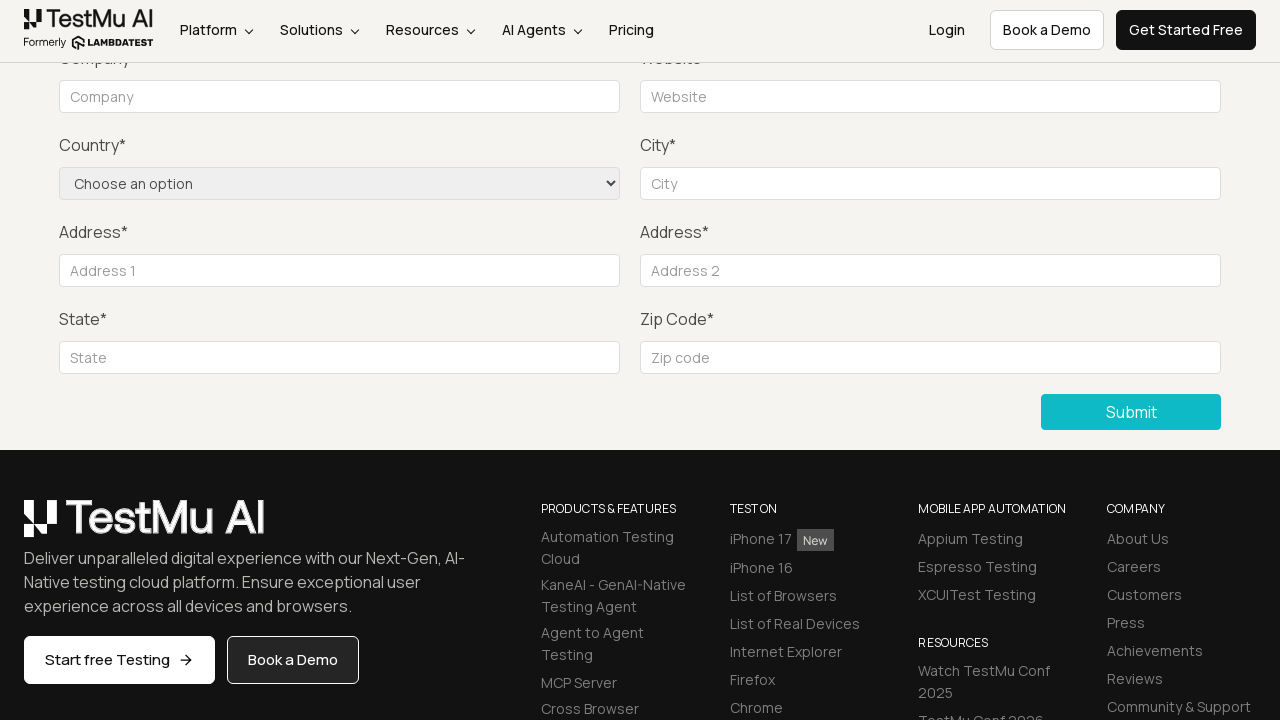

Filled password field with 'Test@123456' on #inputPassword4
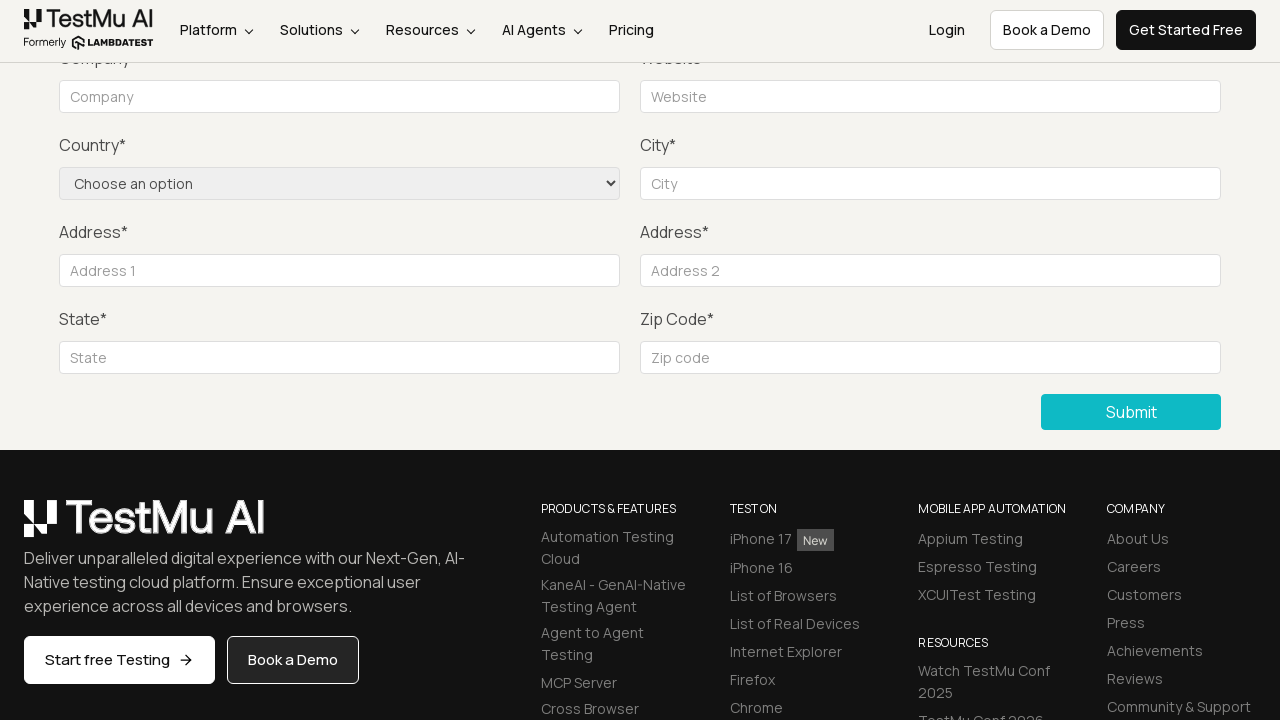

Filled company field with 'Tech Solutions Inc' on #company
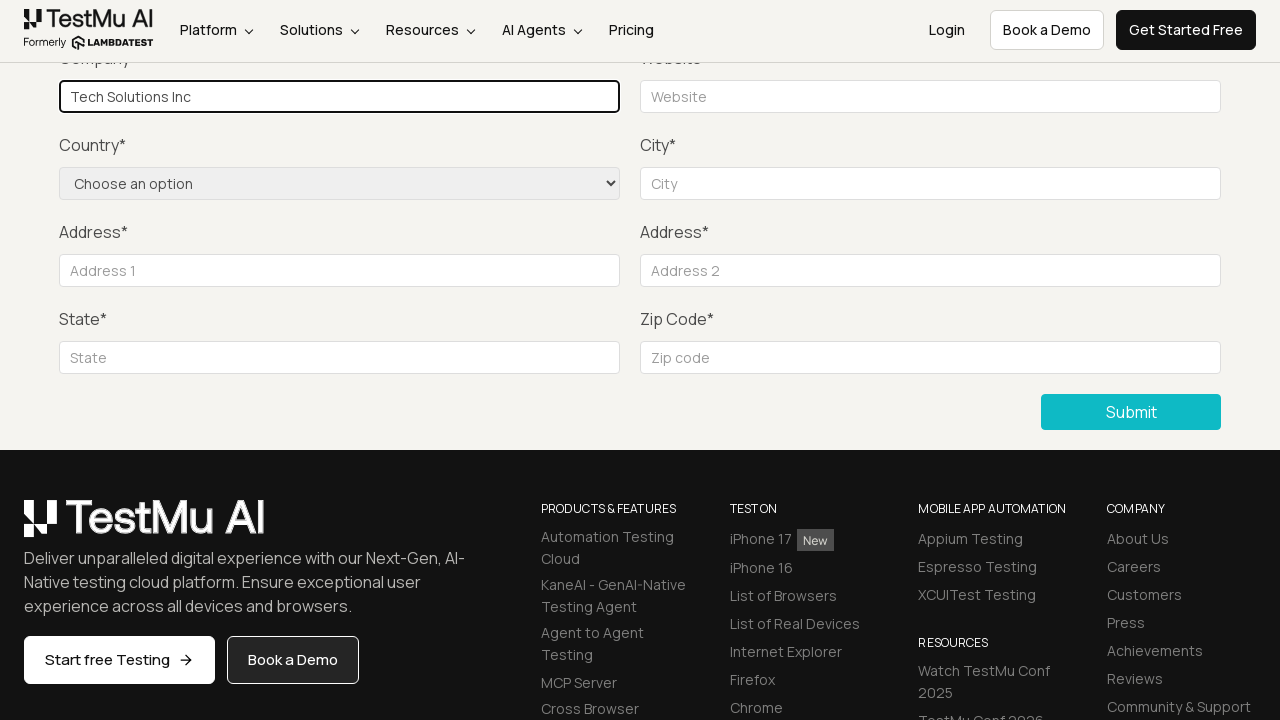

Filled website field with 'www.techsolutions.com' on #websitename
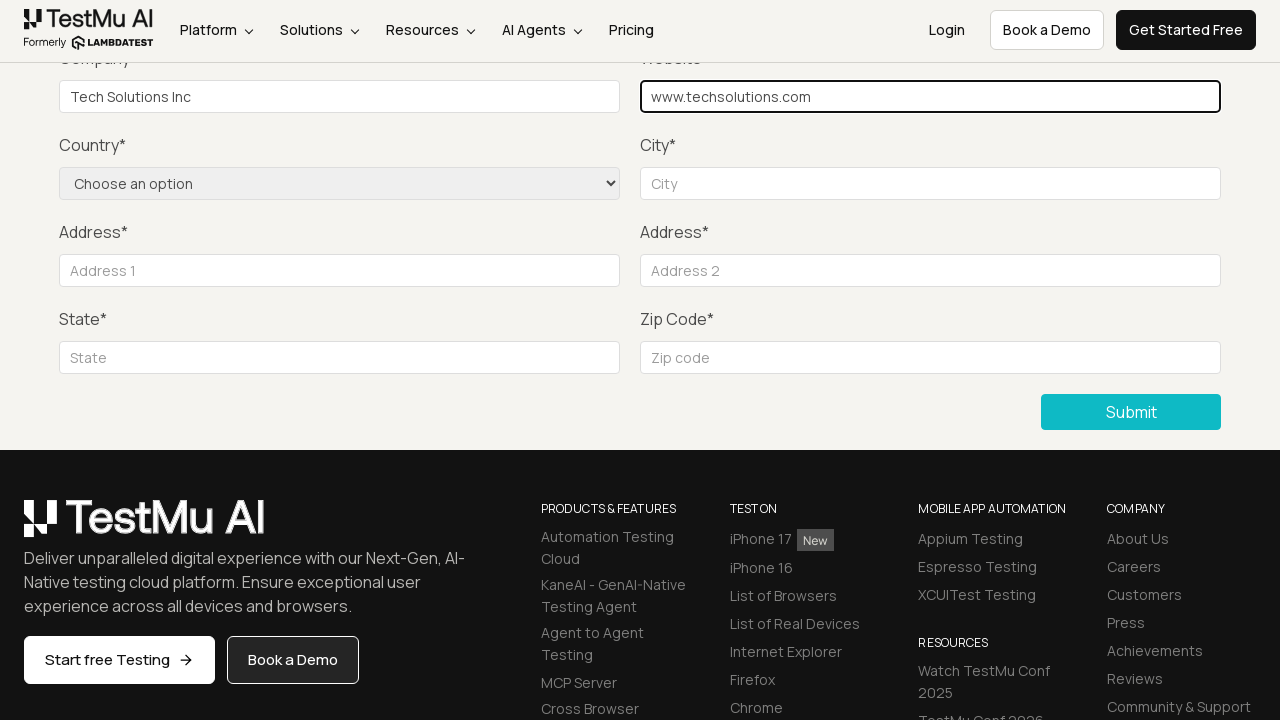

Selected 'United States' from country dropdown on [name='country']
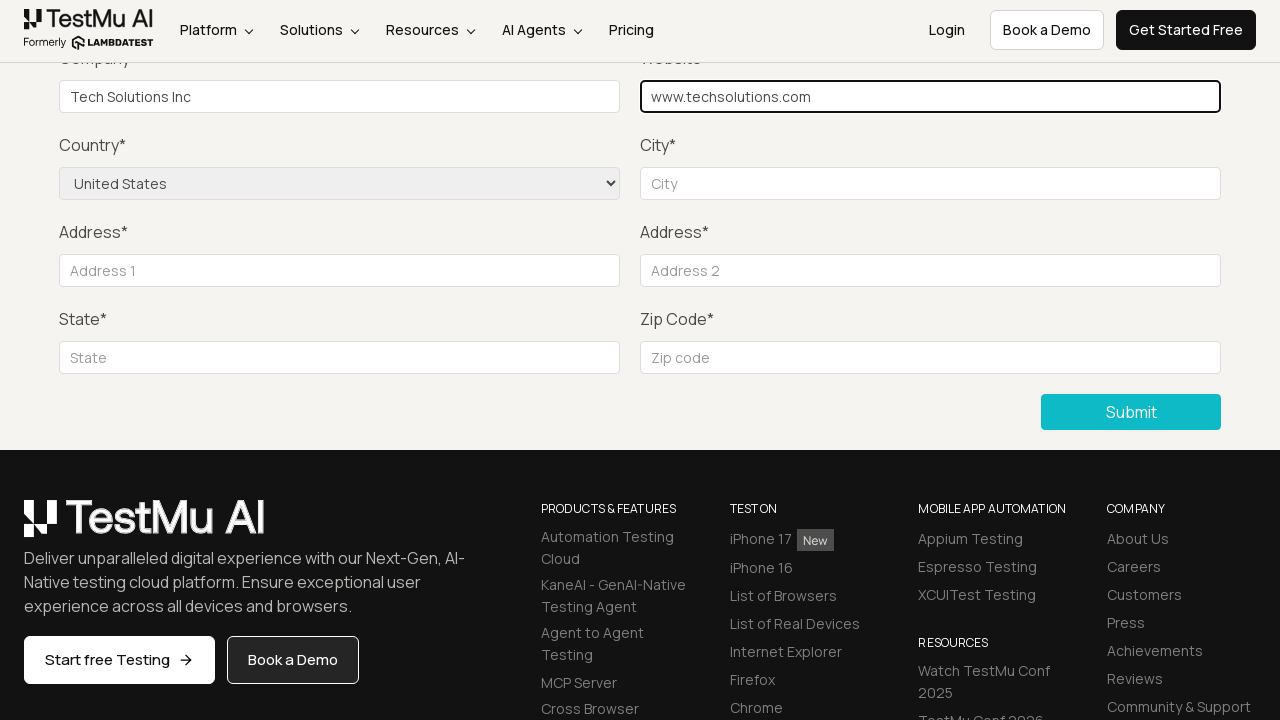

Filled city field with 'San Francisco' on #inputCity
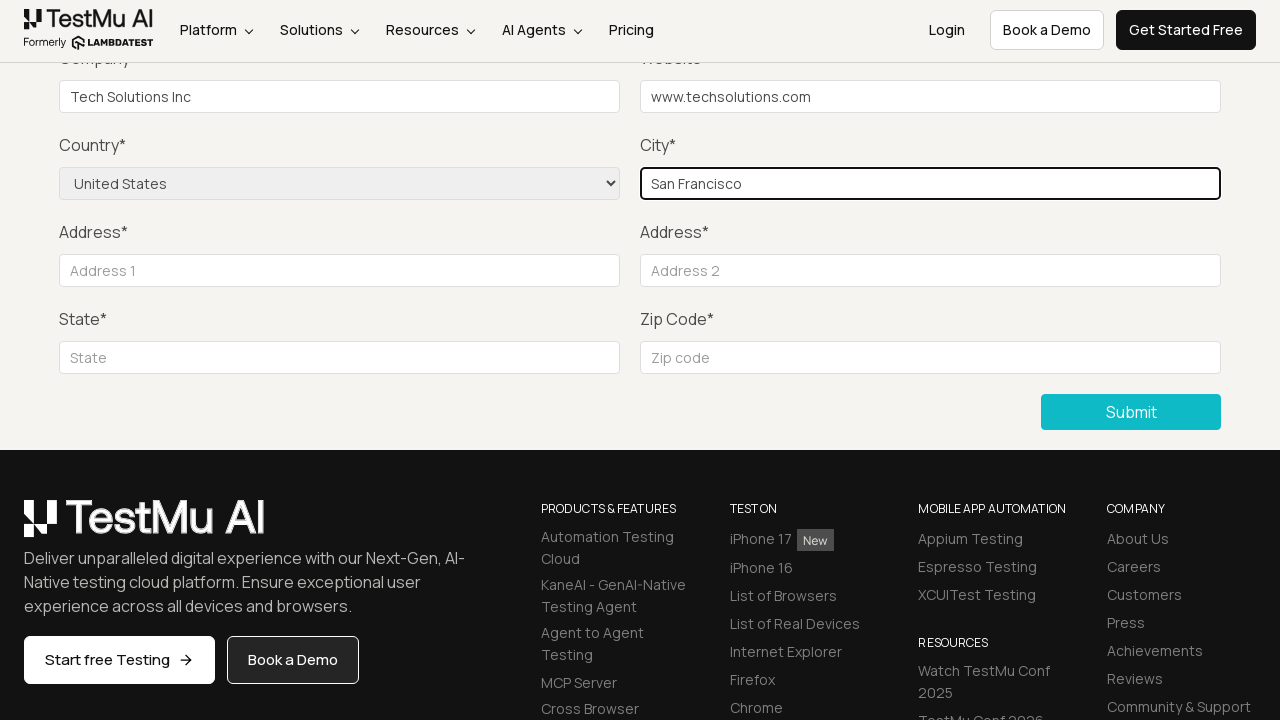

Filled address line 1 with '123 Market Street' on #inputAddress1
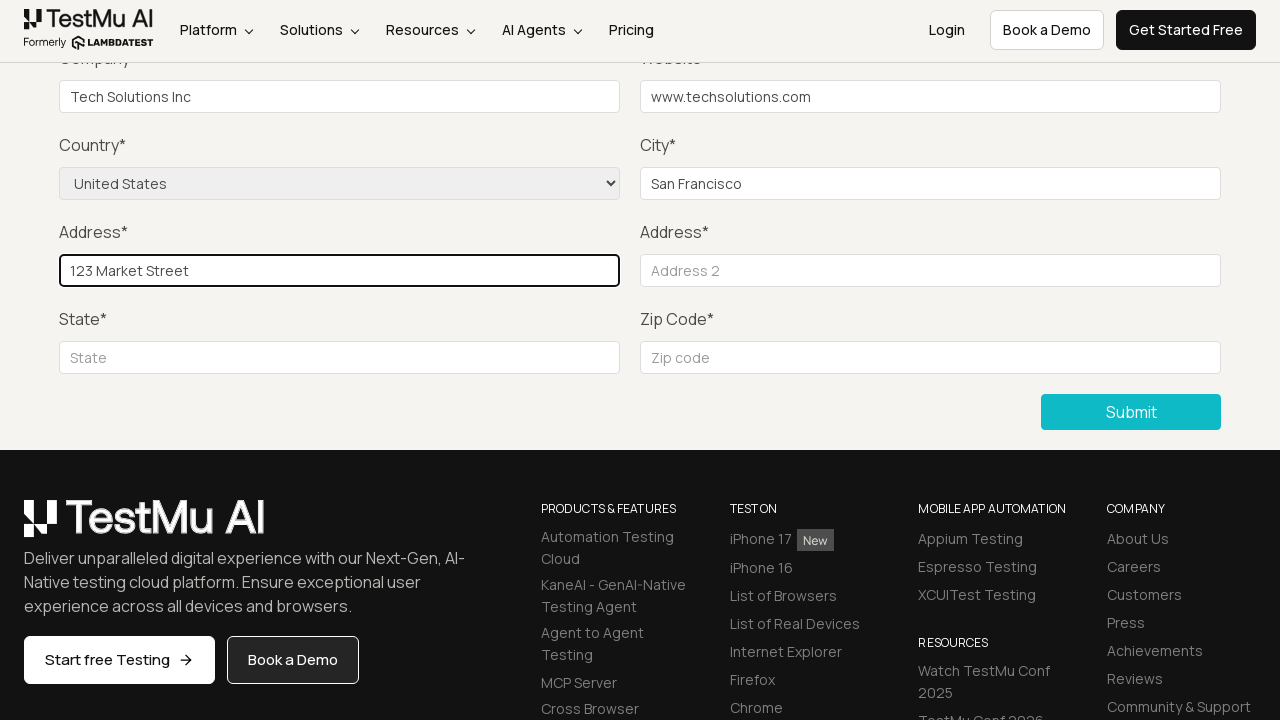

Filled address line 2 with 'Suite 500' on #inputAddress2
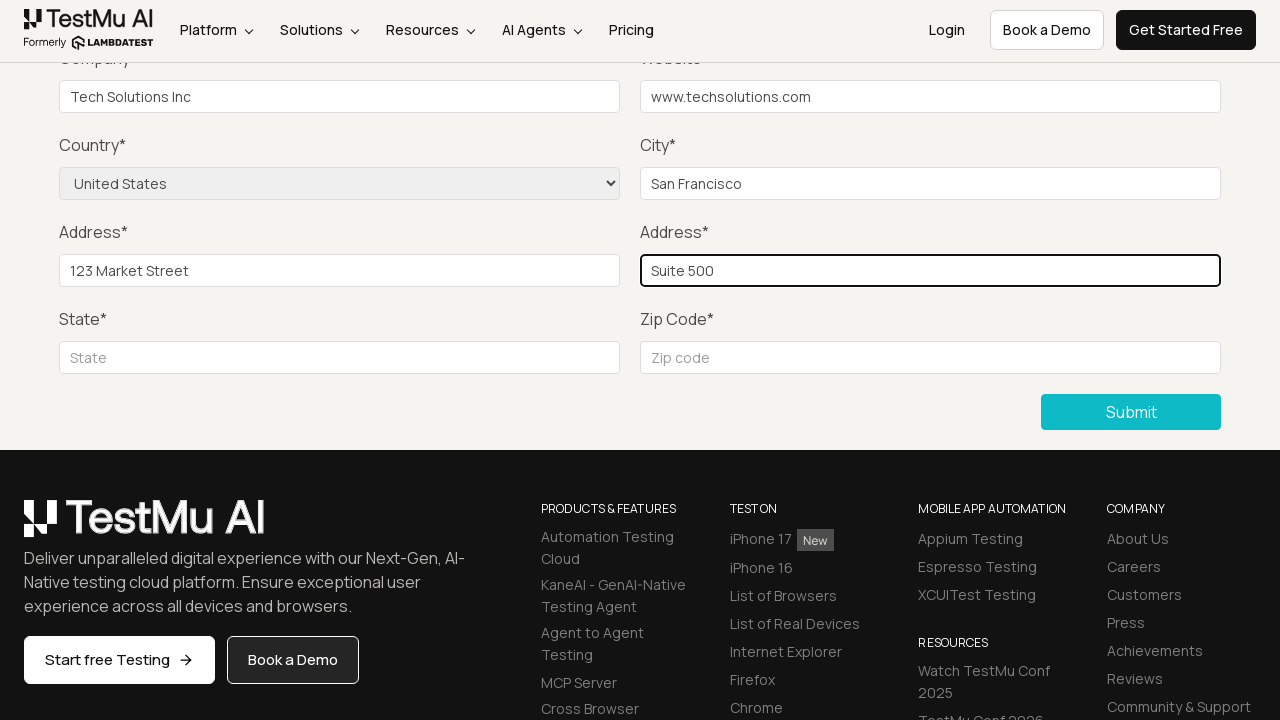

Filled state field with 'California' on #inputState
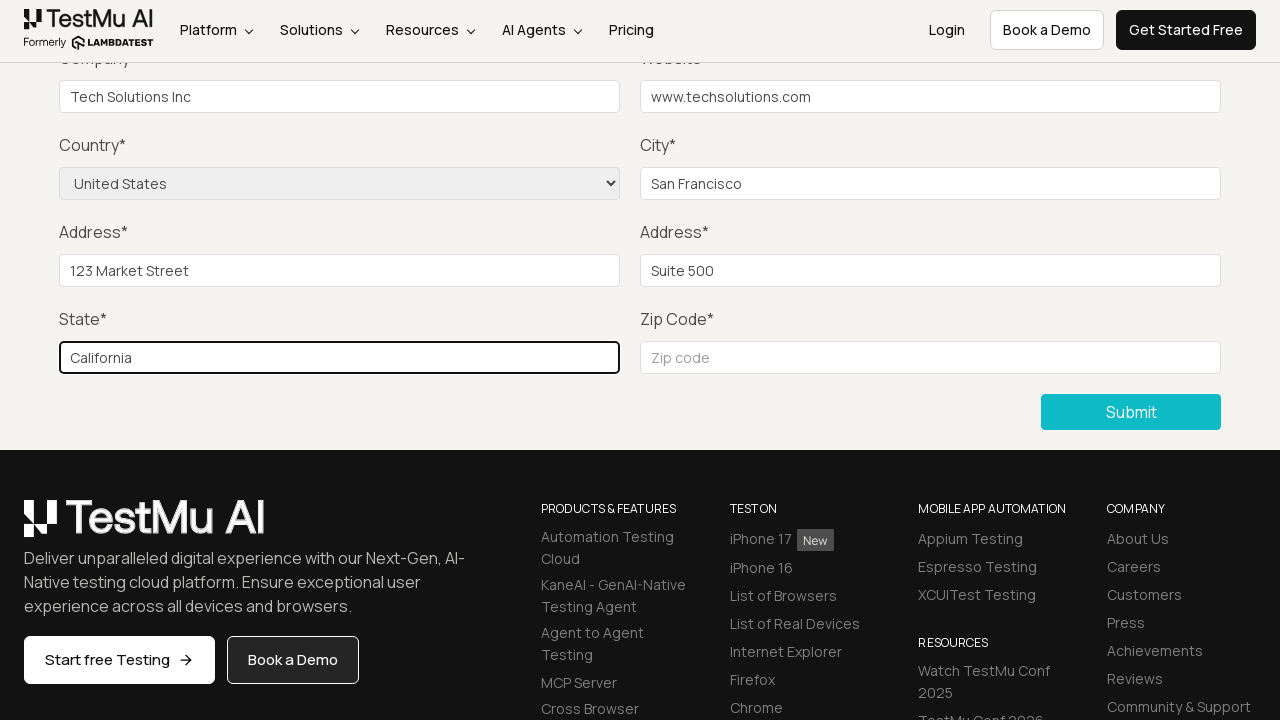

Filled zip code field with '94105' on #inputZip
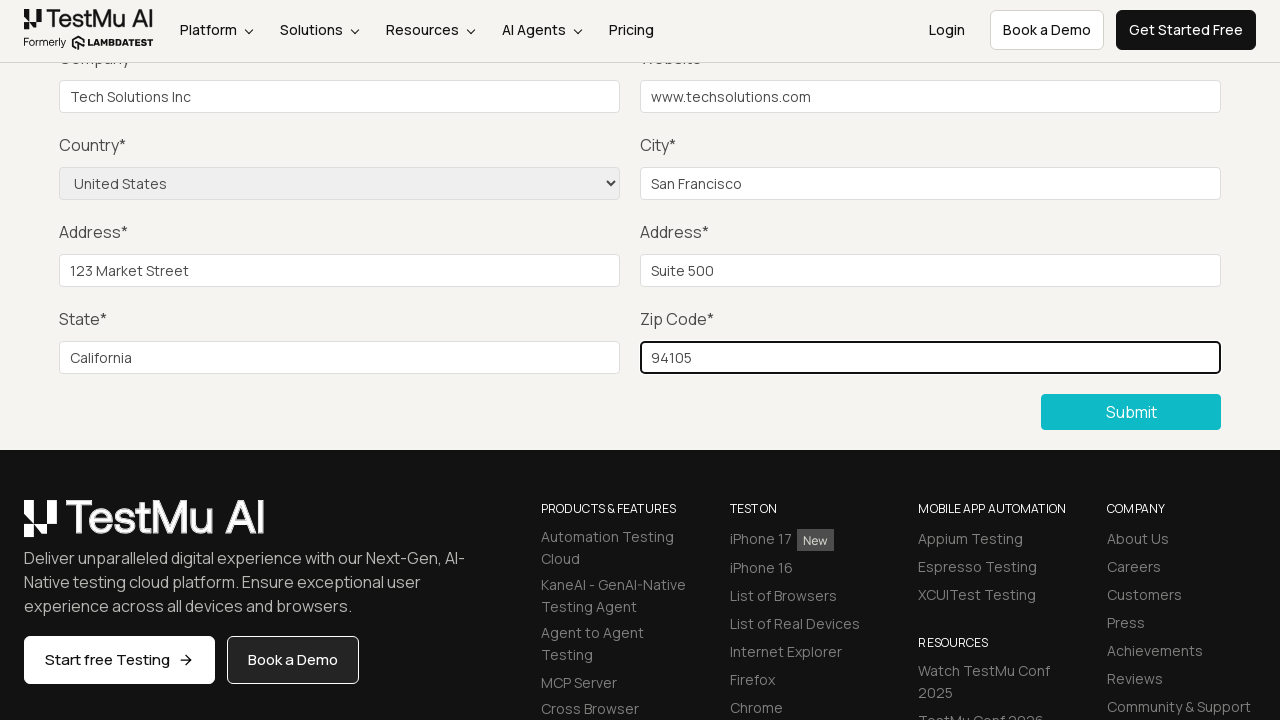

Clicked submit button to submit the form at (1131, 412) on [class*="selenium_btn"]
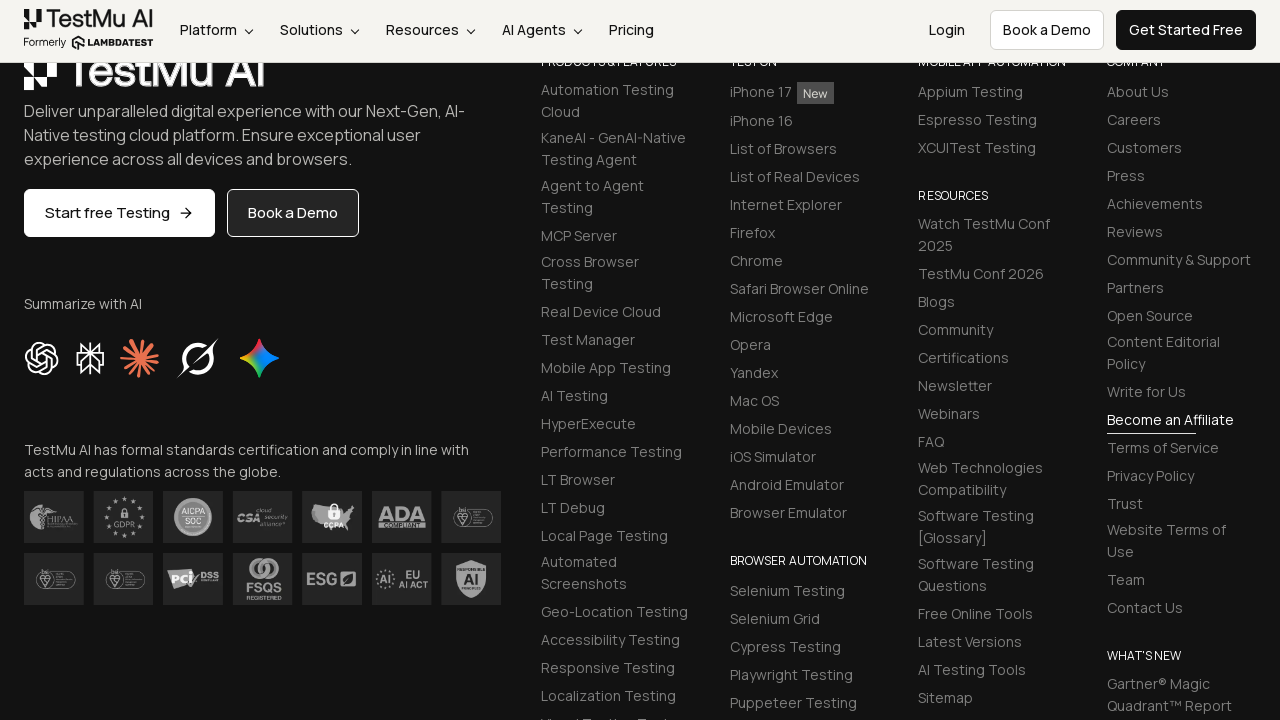

Form submission successful - success message appeared
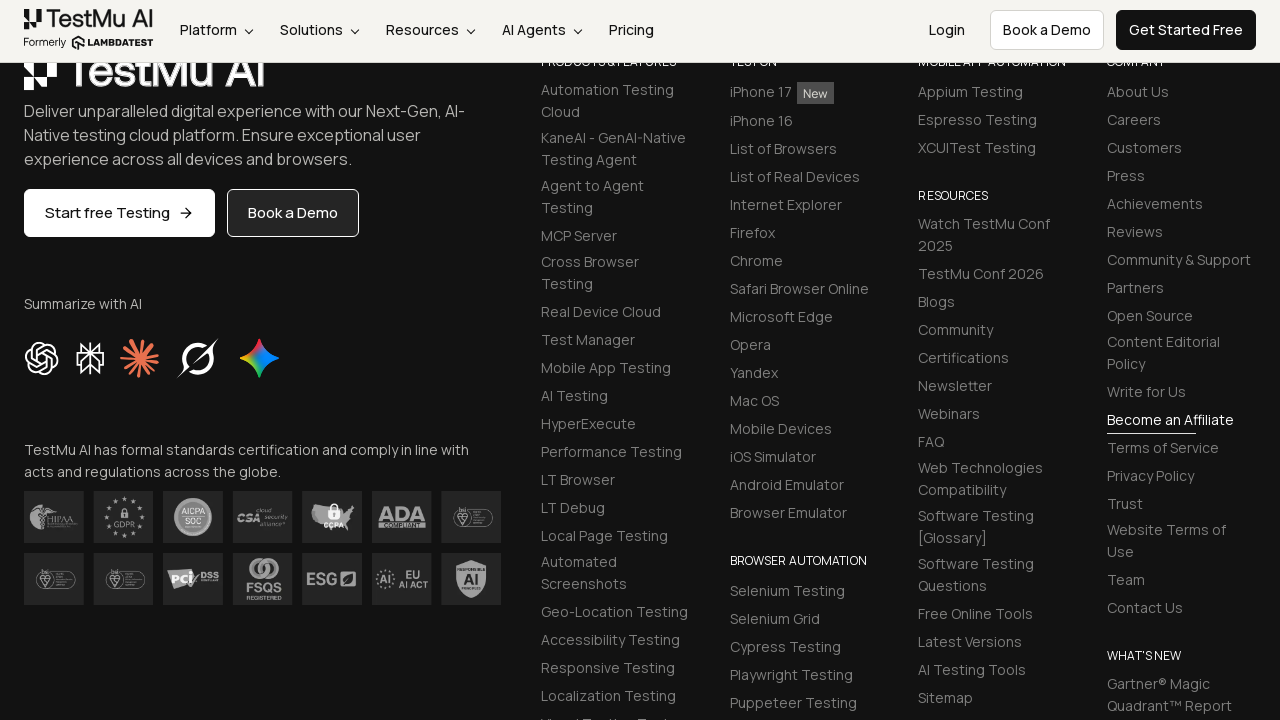

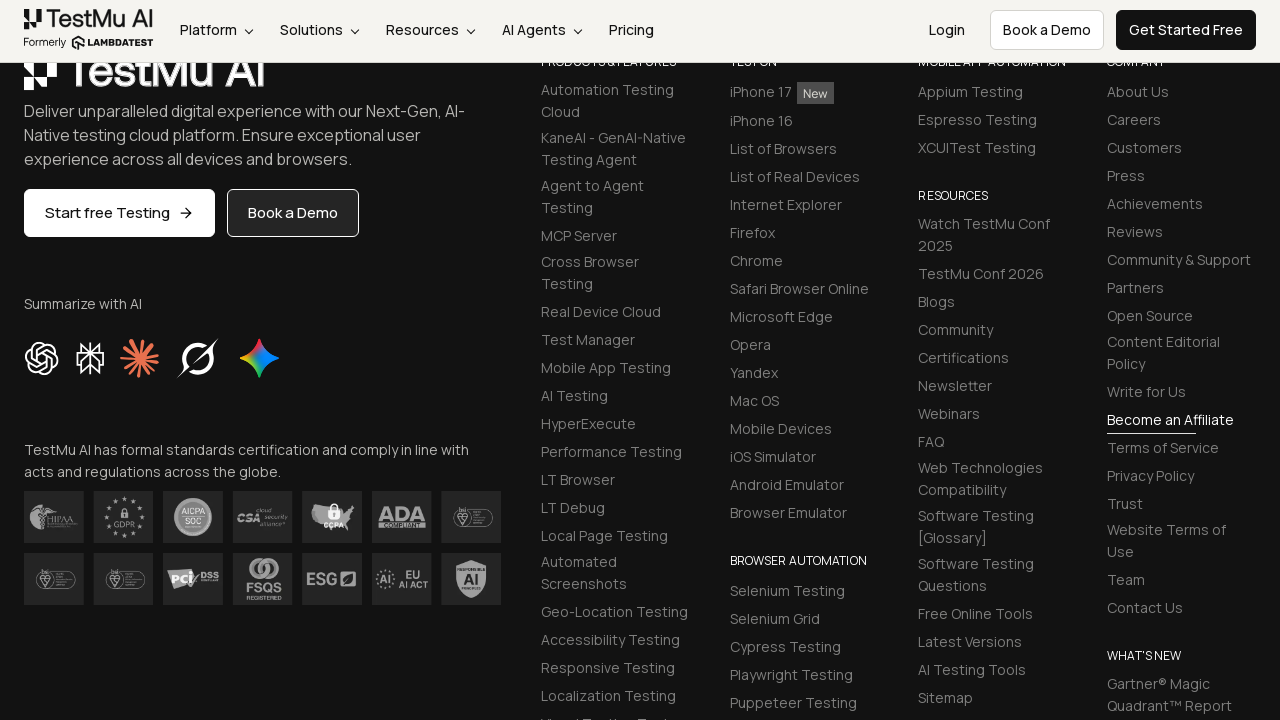